Tests A/B test opt-out by visiting the page, checking if in A/B test group, adding an opt-out cookie, refreshing the page, and verifying the user is no longer in the test group.

Starting URL: http://the-internet.herokuapp.com/abtest

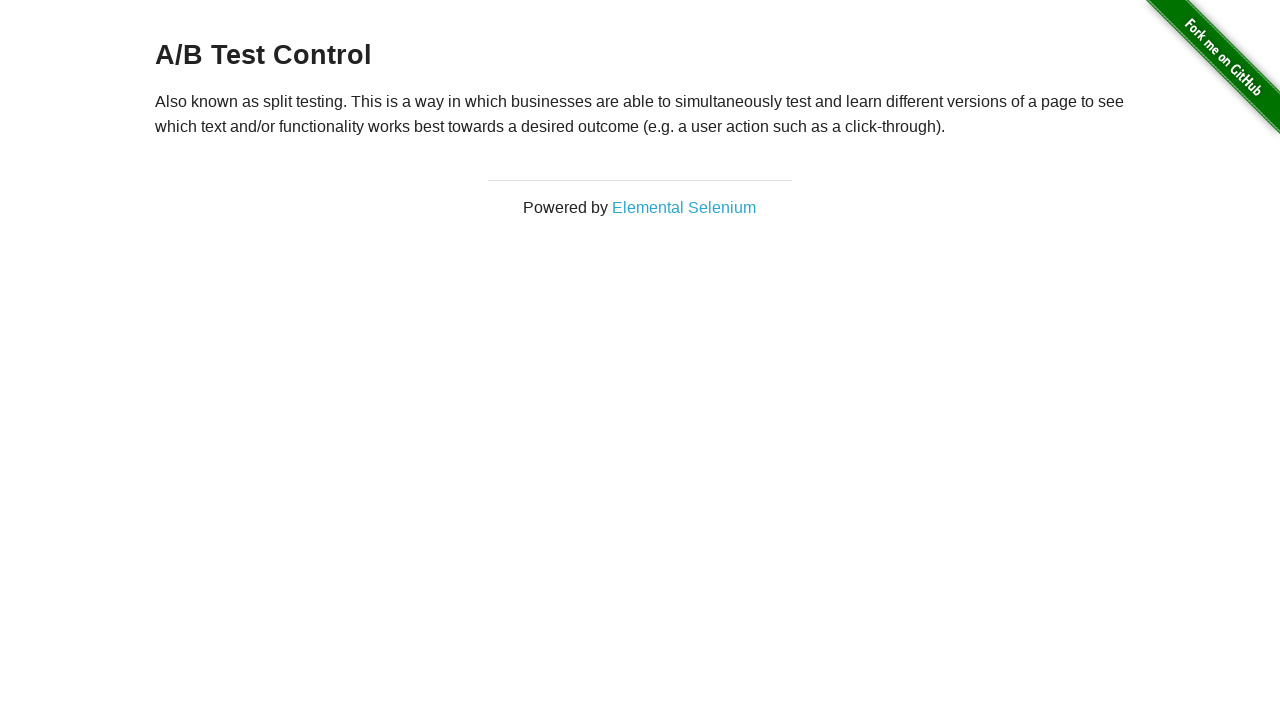

Navigated to A/B test page
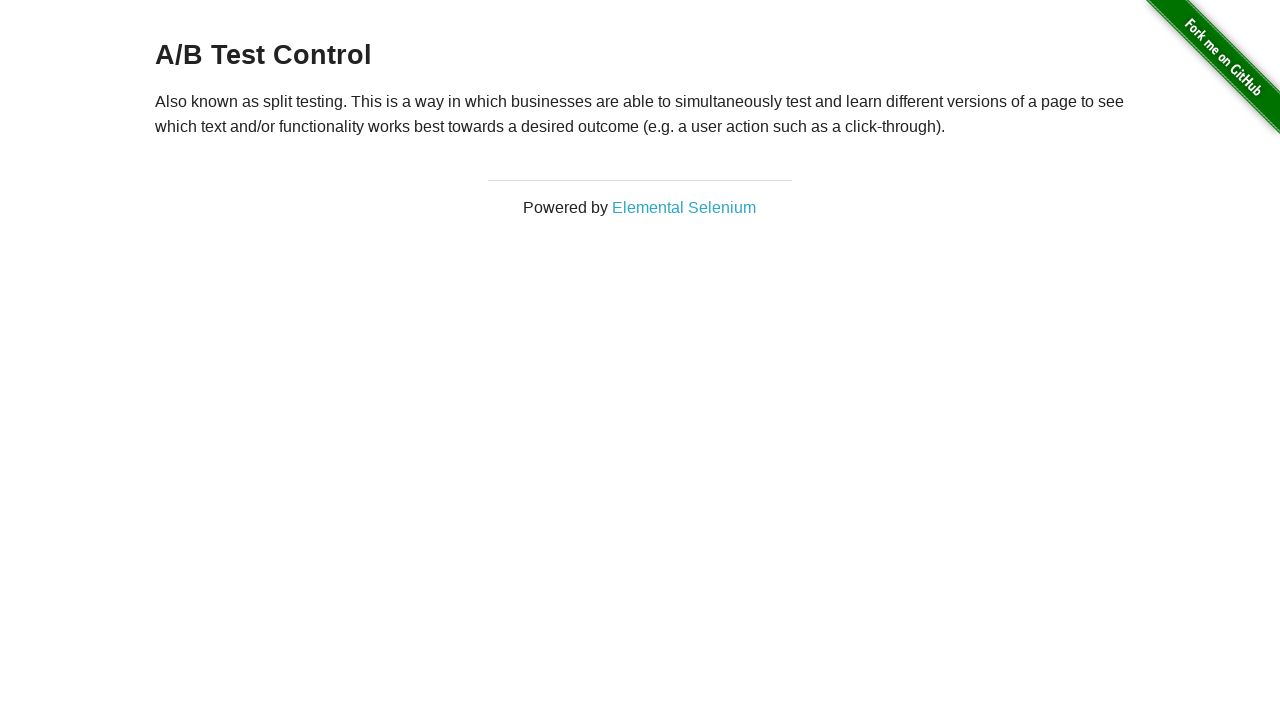

Retrieved heading text from page
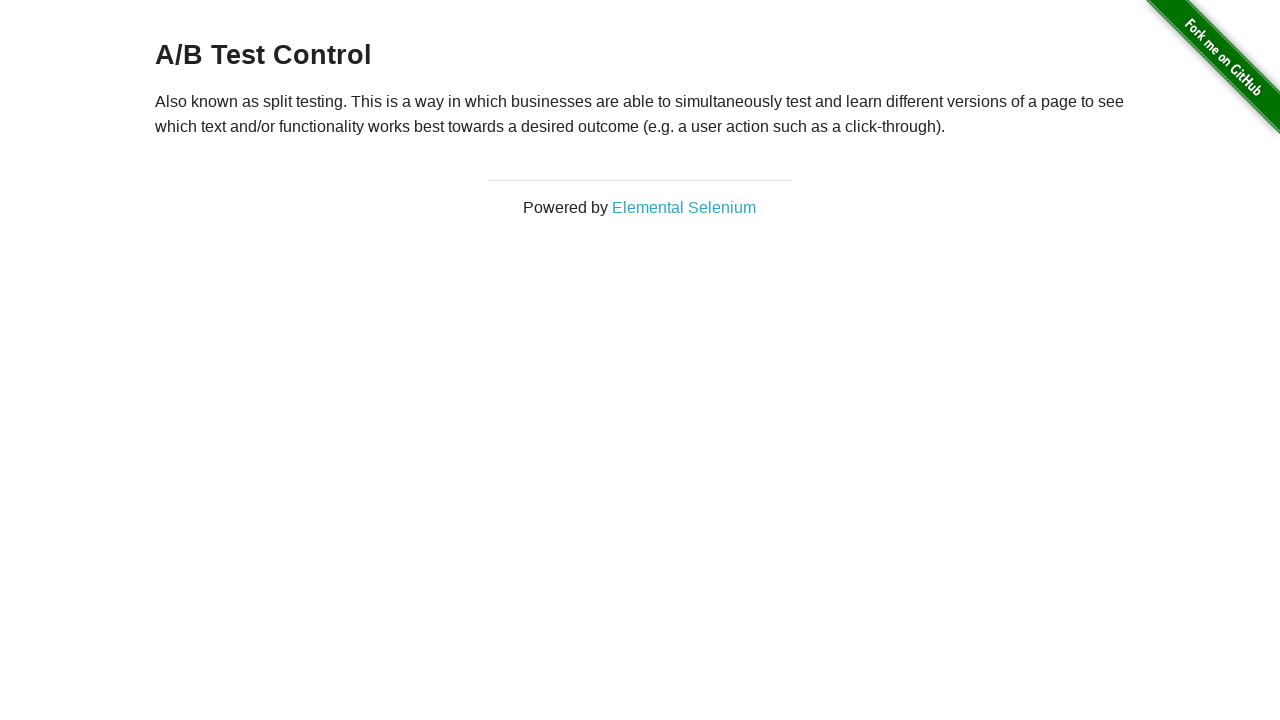

Added optimizelyOptOut cookie to opt out of A/B test
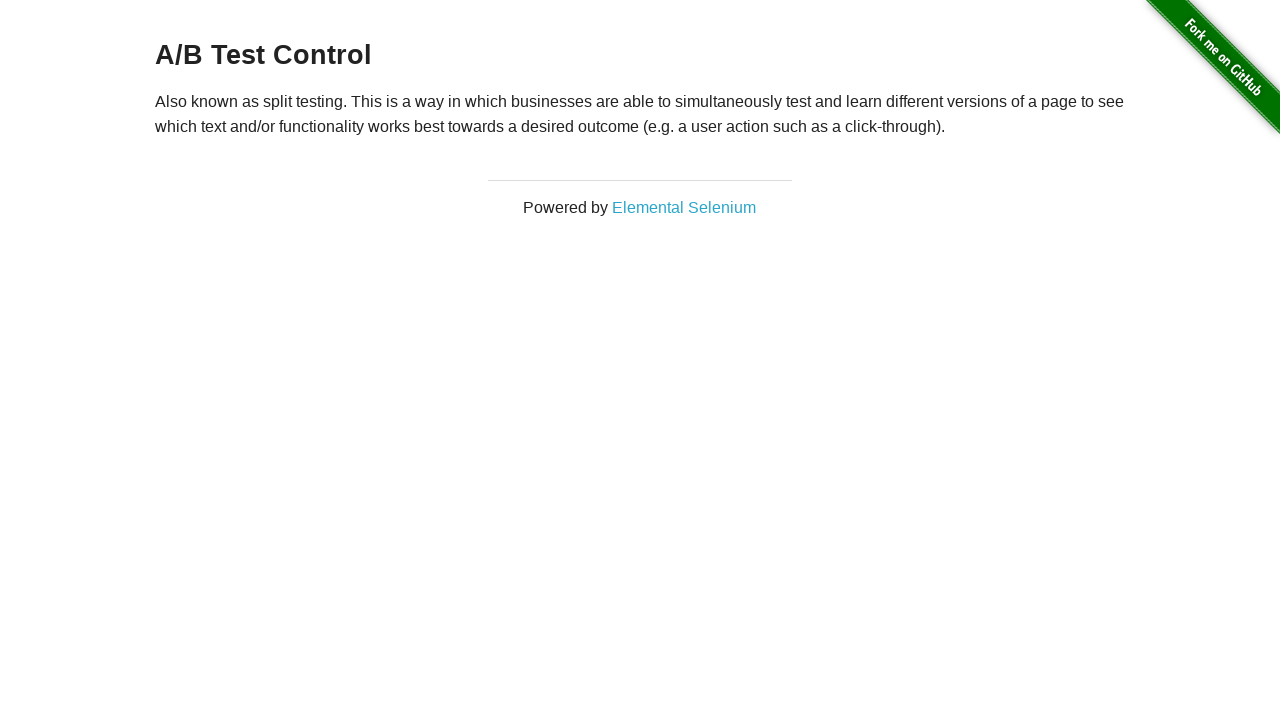

Reloaded page after adding opt-out cookie
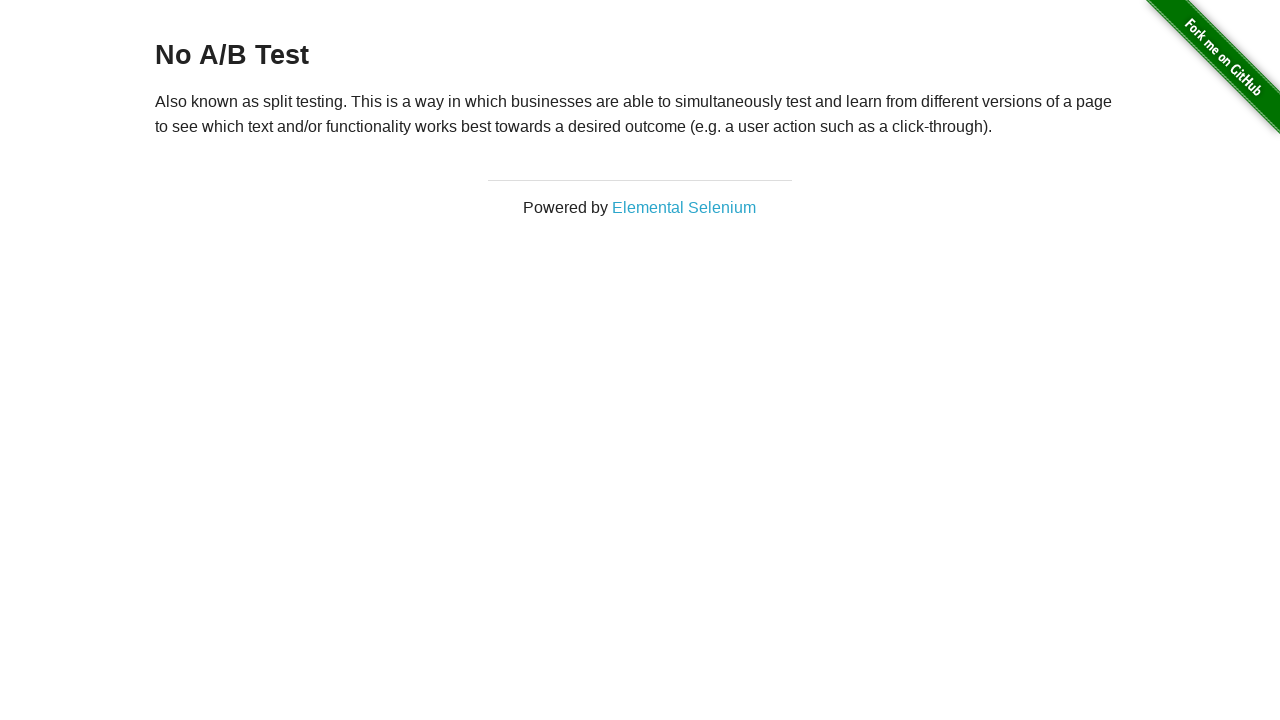

Verified heading is present after page reload
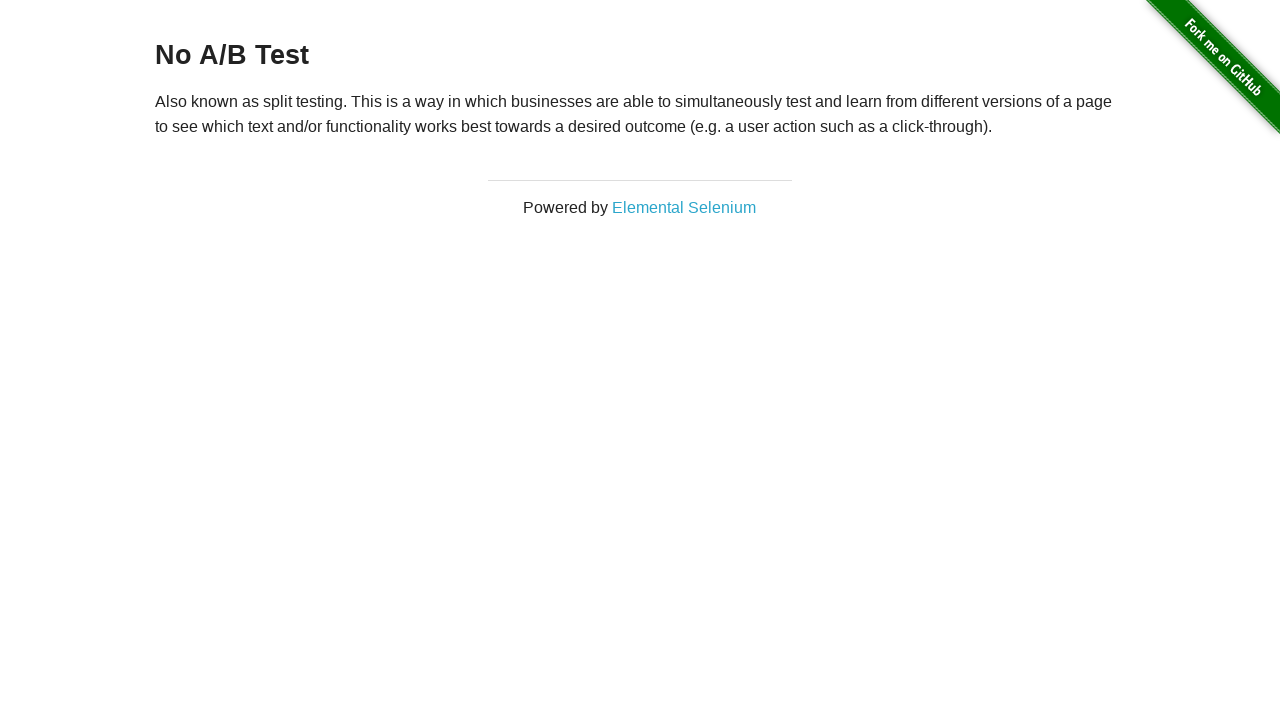

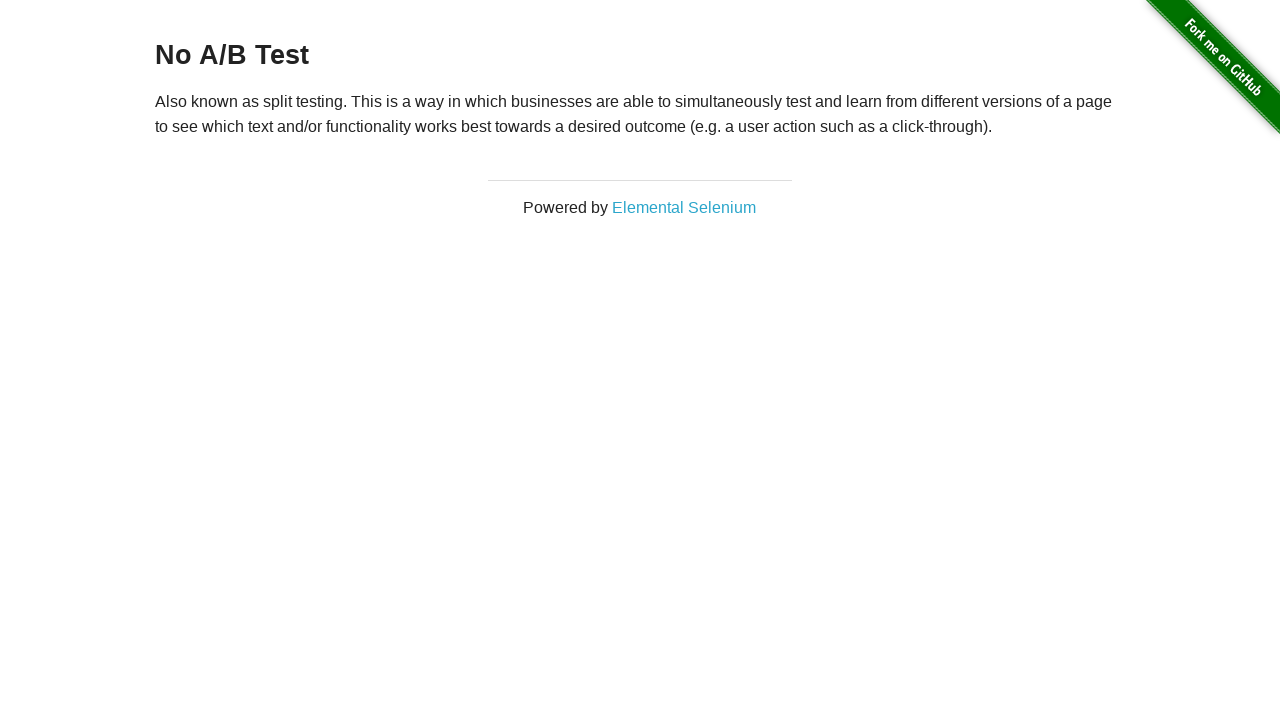